Tests a button that becomes clickable after a delay, then clicks it and verifies a success message appears

Starting URL: http://suninjuly.github.io/wait2.html

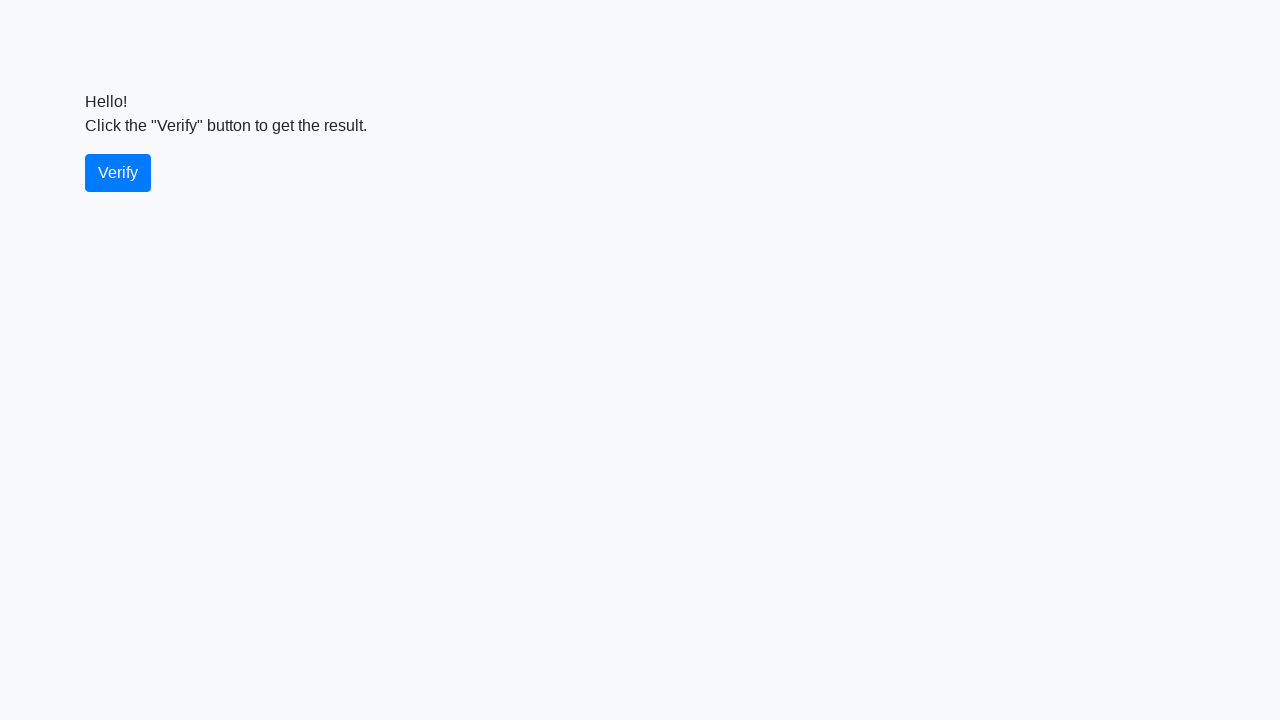

Waited for verify button to become visible
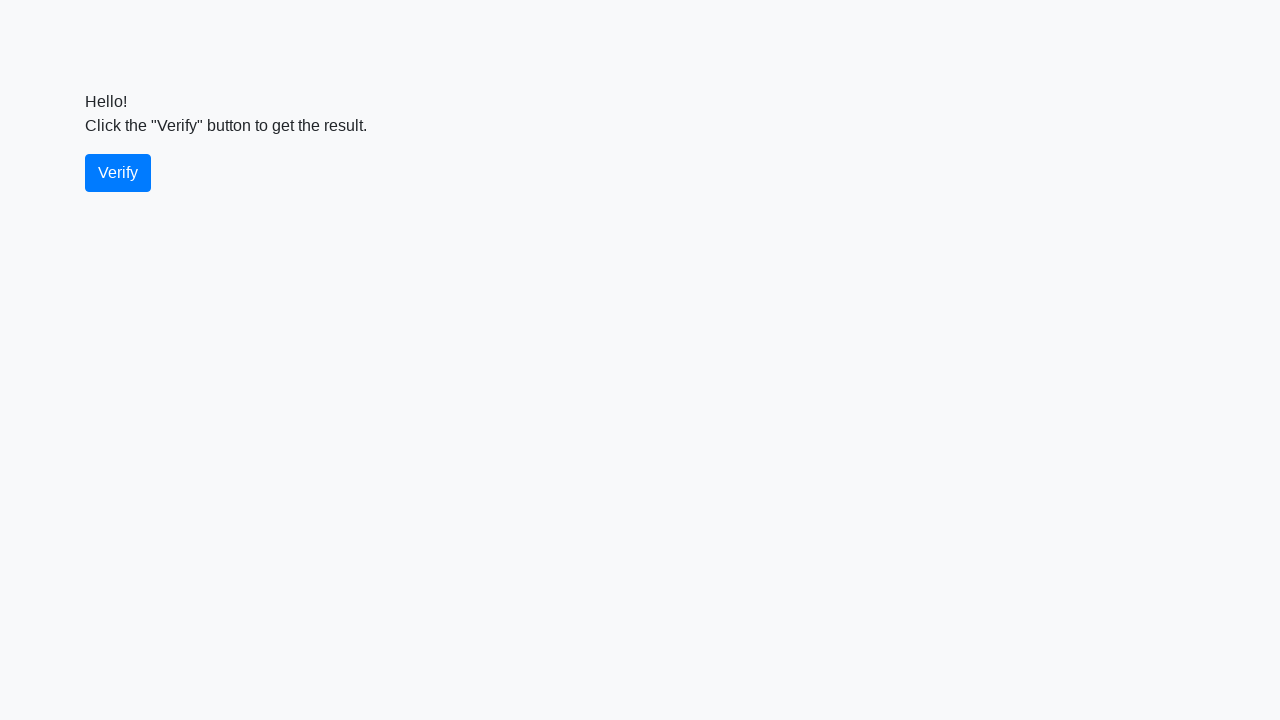

Clicked the verify button at (118, 173) on #verify
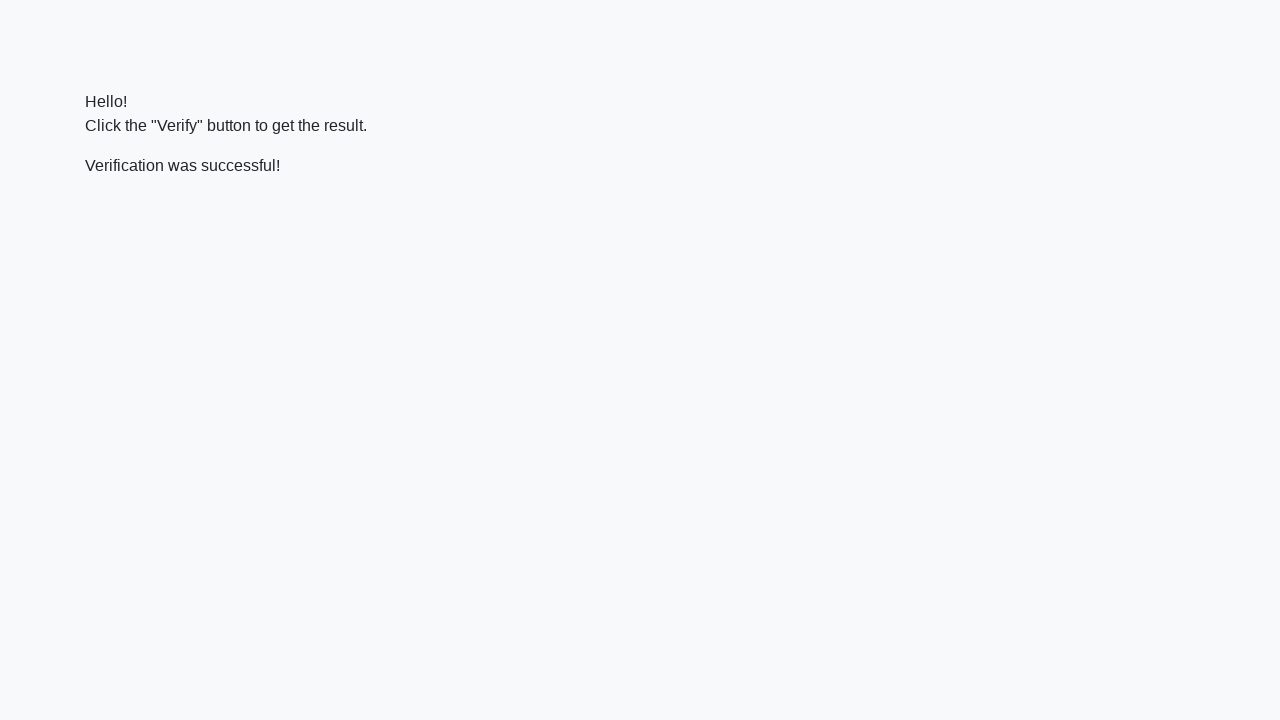

Waited for success message to appear
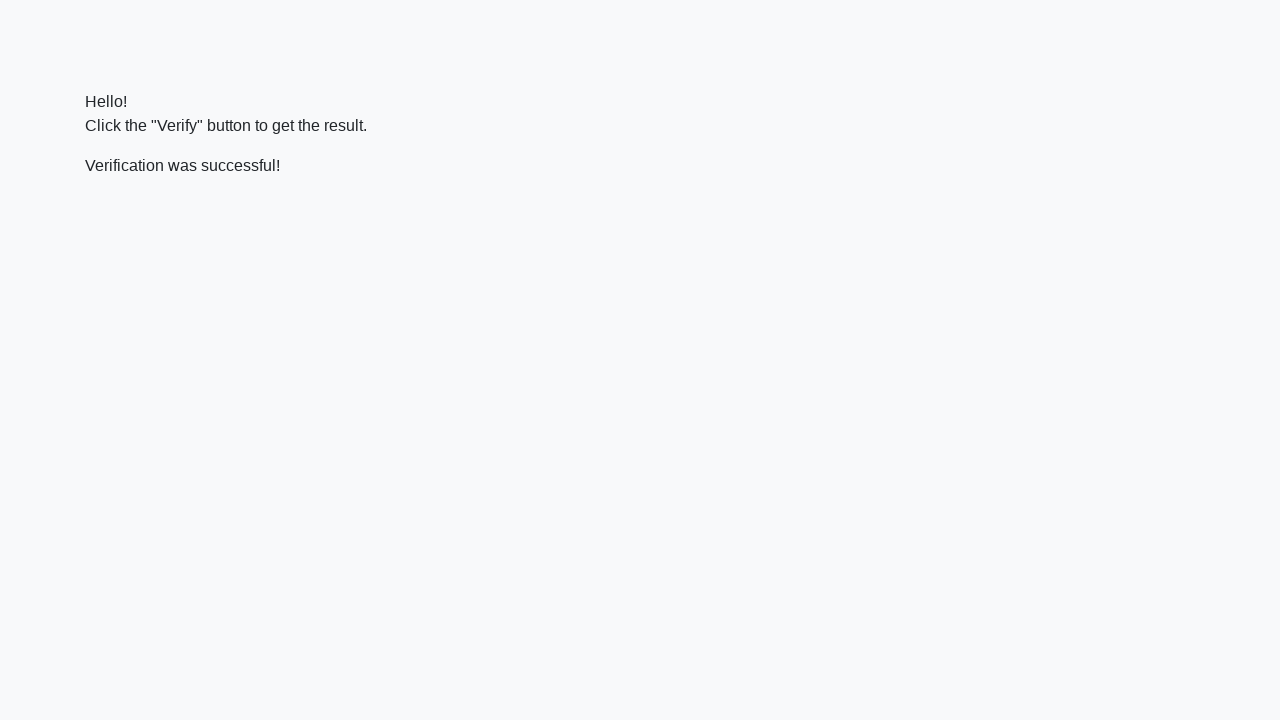

Retrieved success message text: 'Verification was successful!'
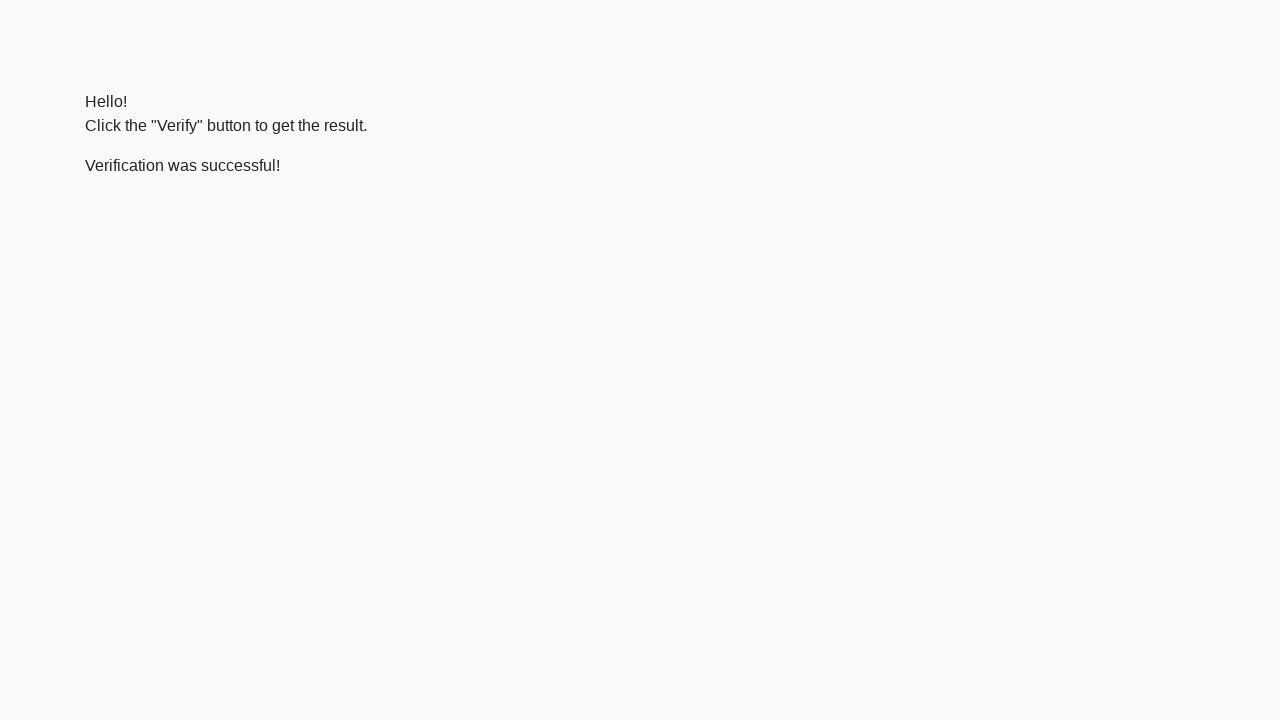

Verified that success message contains 'successful'
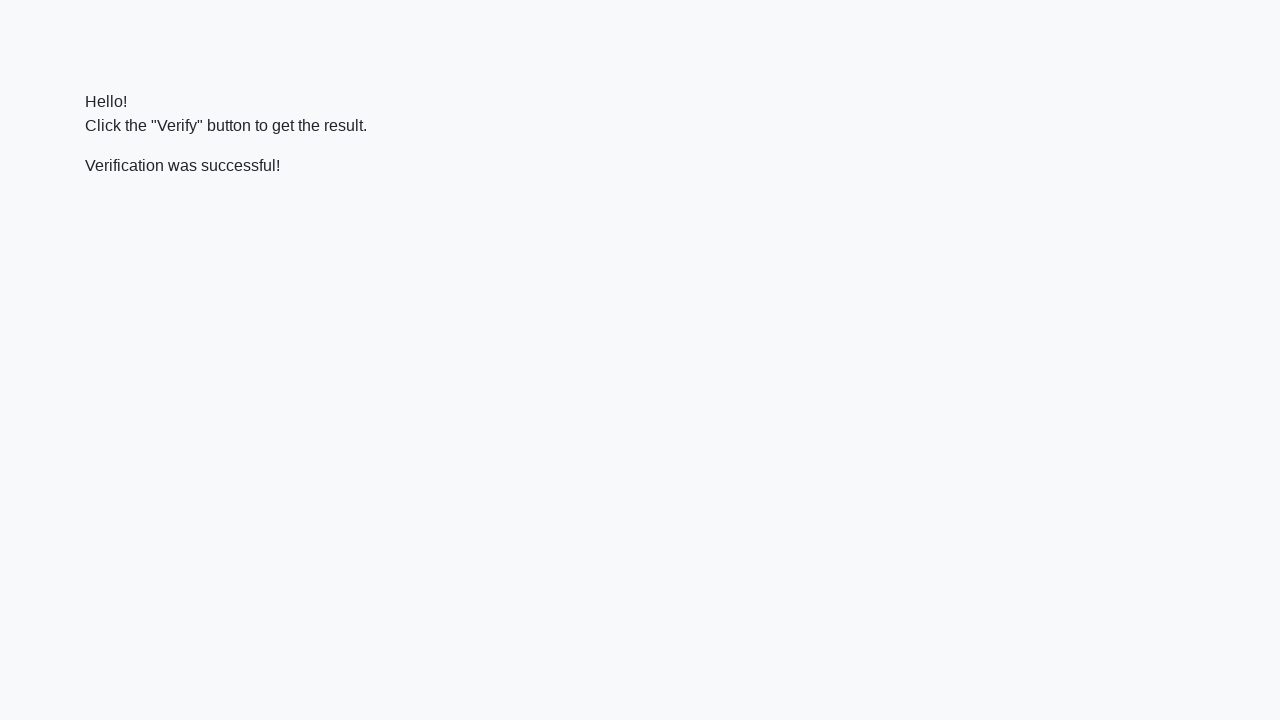

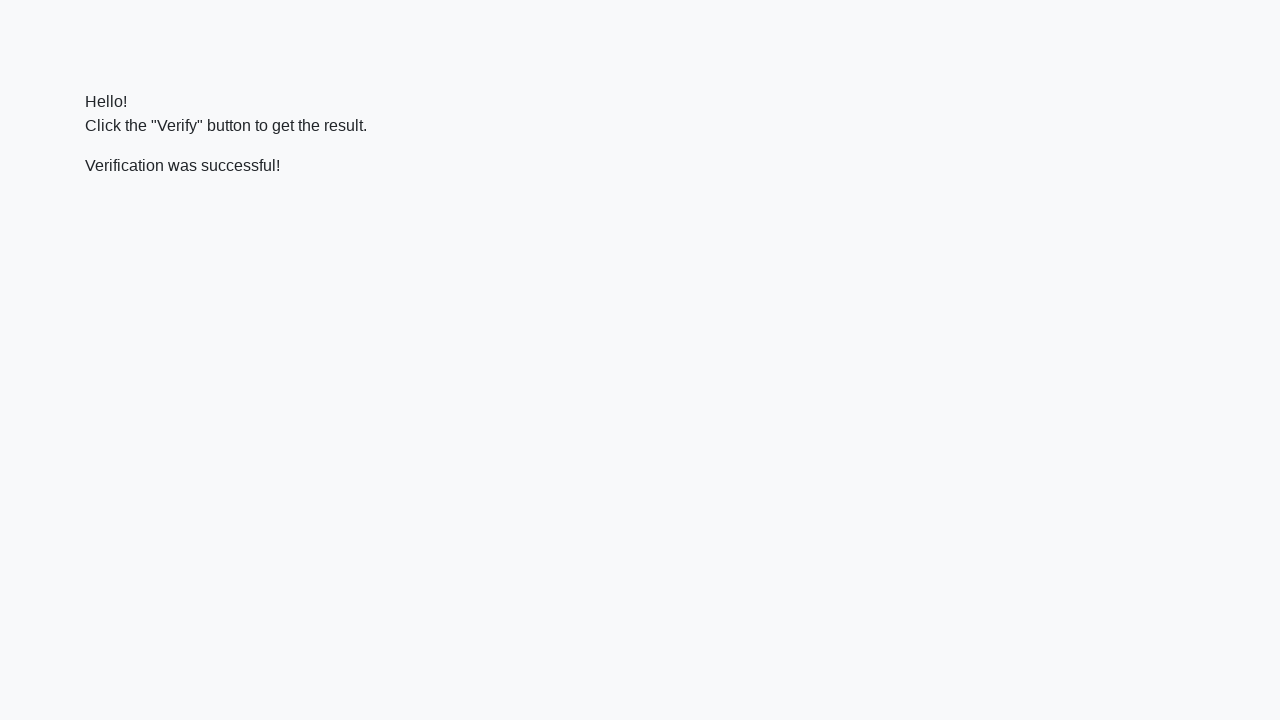